Fills out a sign-up form with first name, last name, and email fields, then submits the form

Starting URL: http://secure-retreat-92358.herokuapp.com/

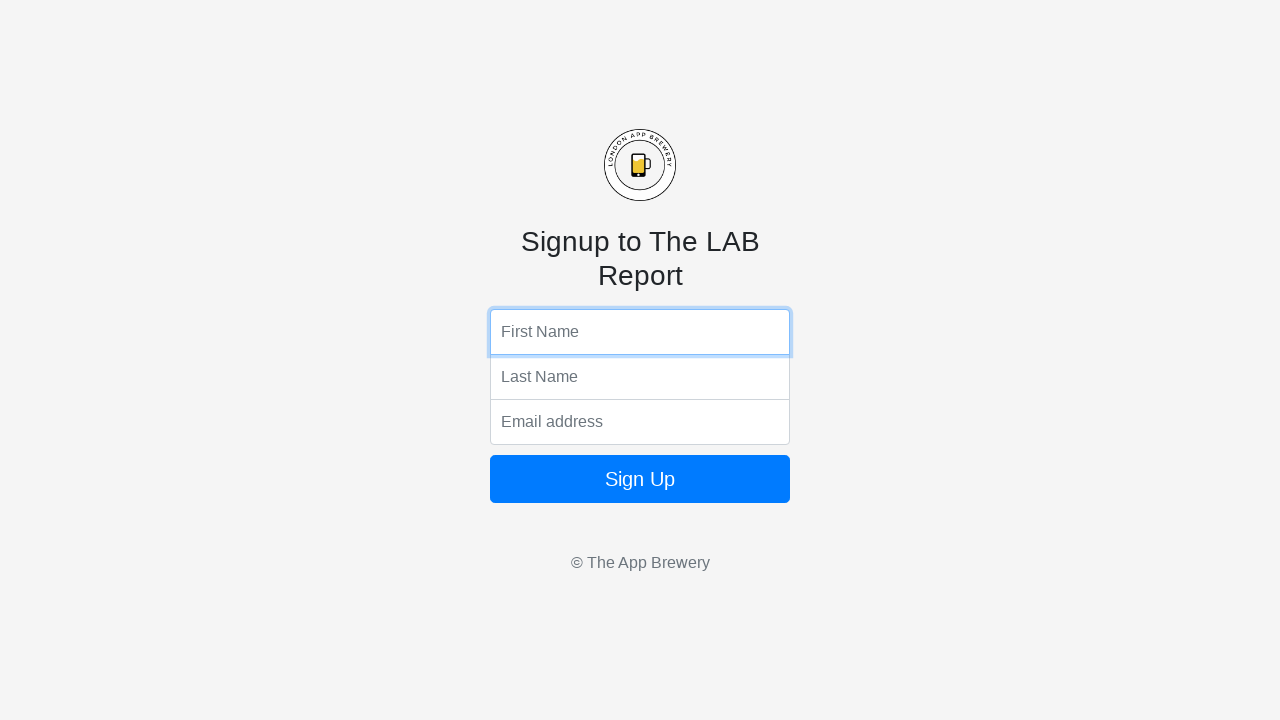

Navigated to sign-up form page
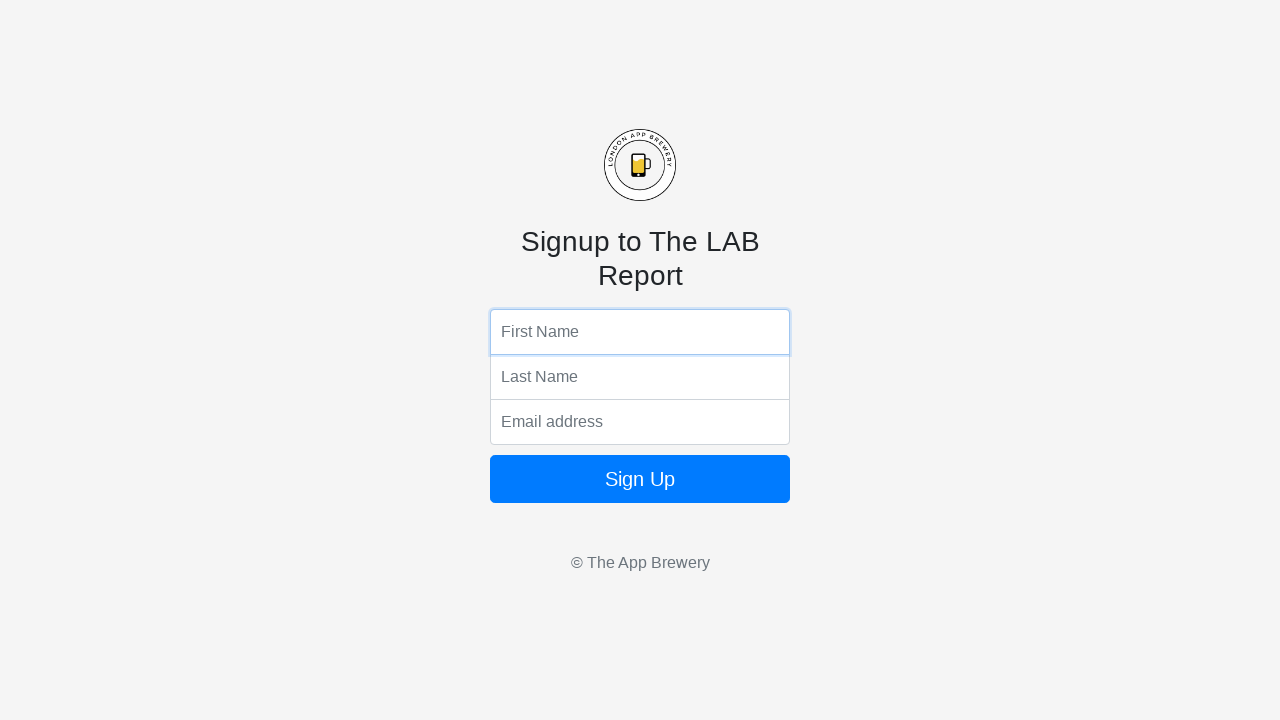

Filled first name field with 'John' on input[name='fName']
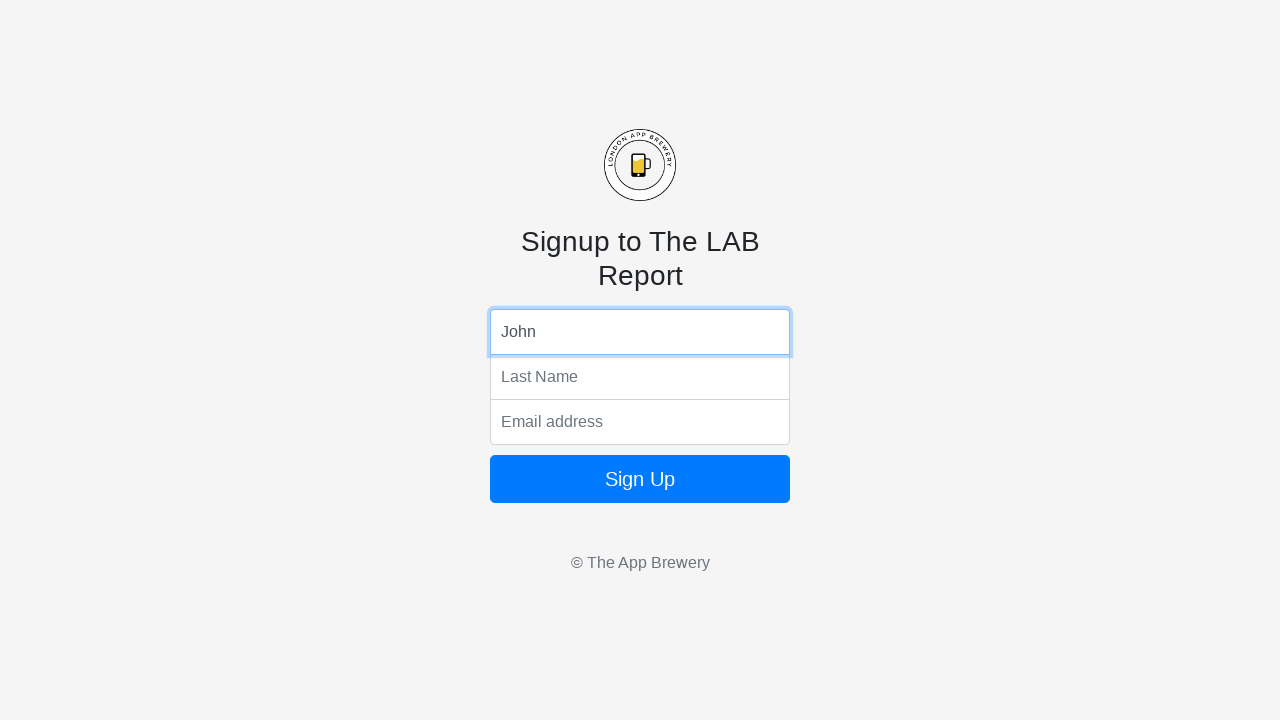

Filled last name field with 'Smith' on input[name='lName']
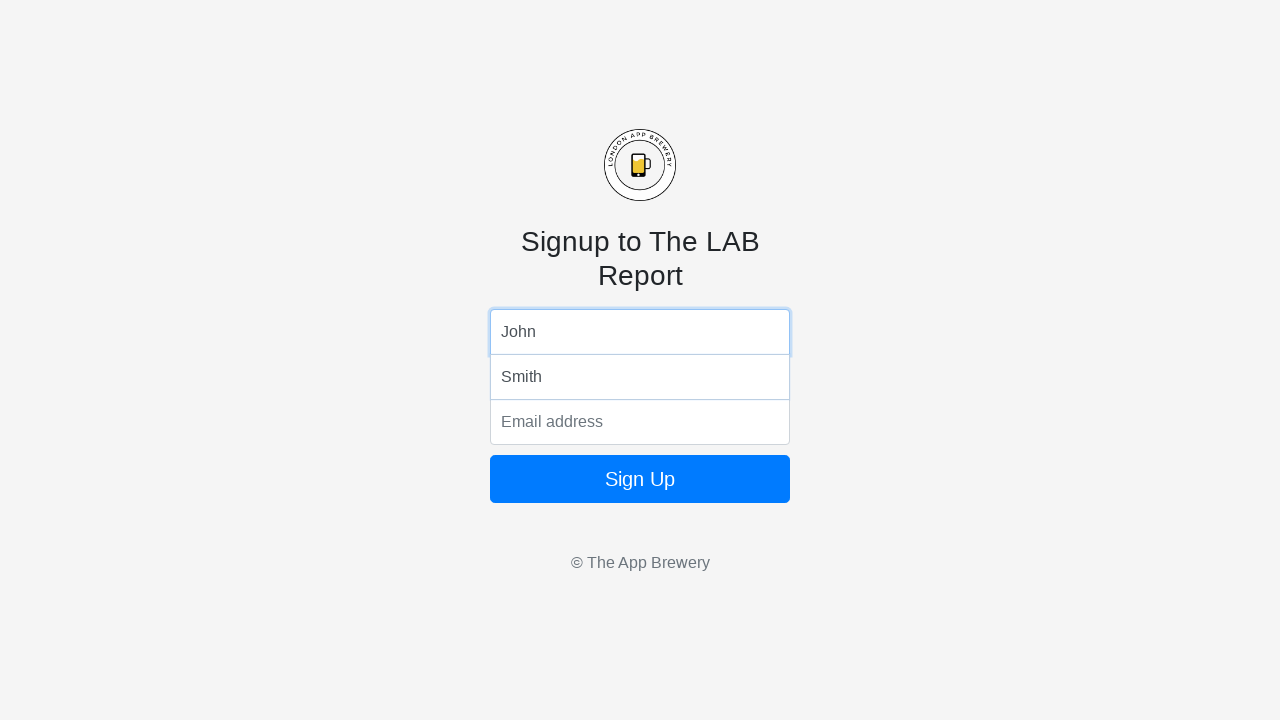

Filled email field with 'john.smith@example.com' on input[name='email']
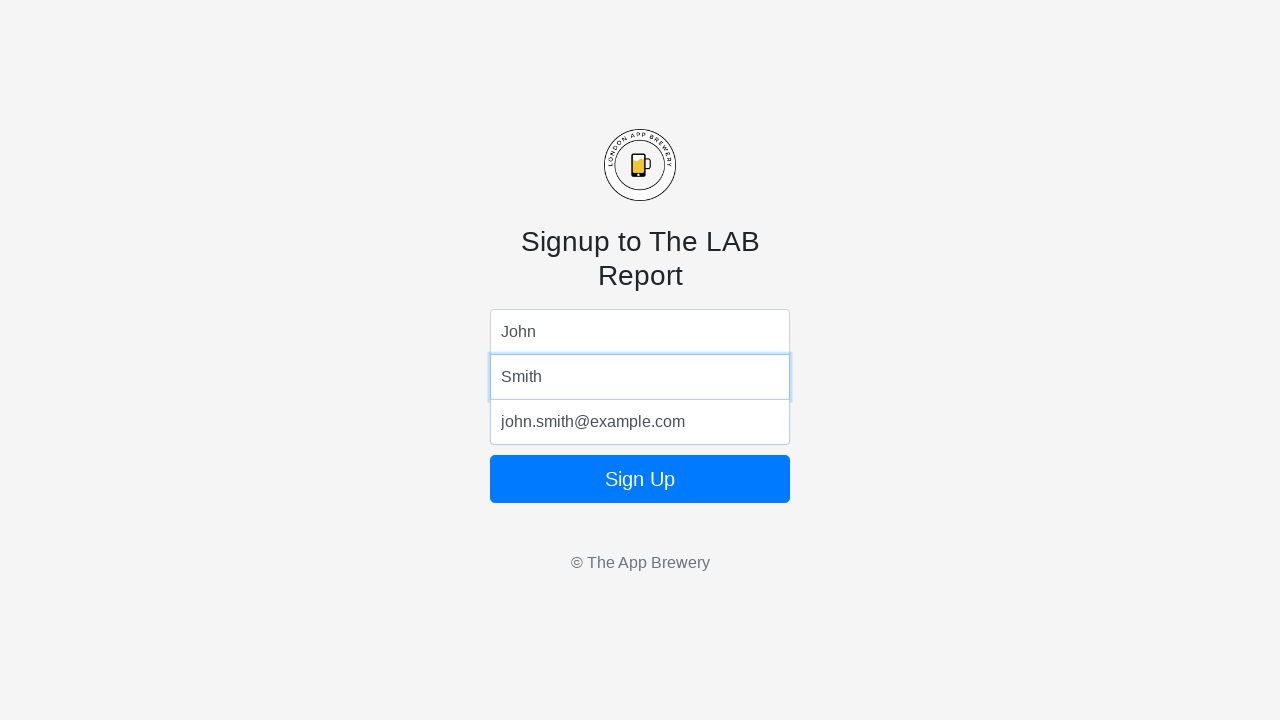

Submitted the sign-up form by pressing Enter on button
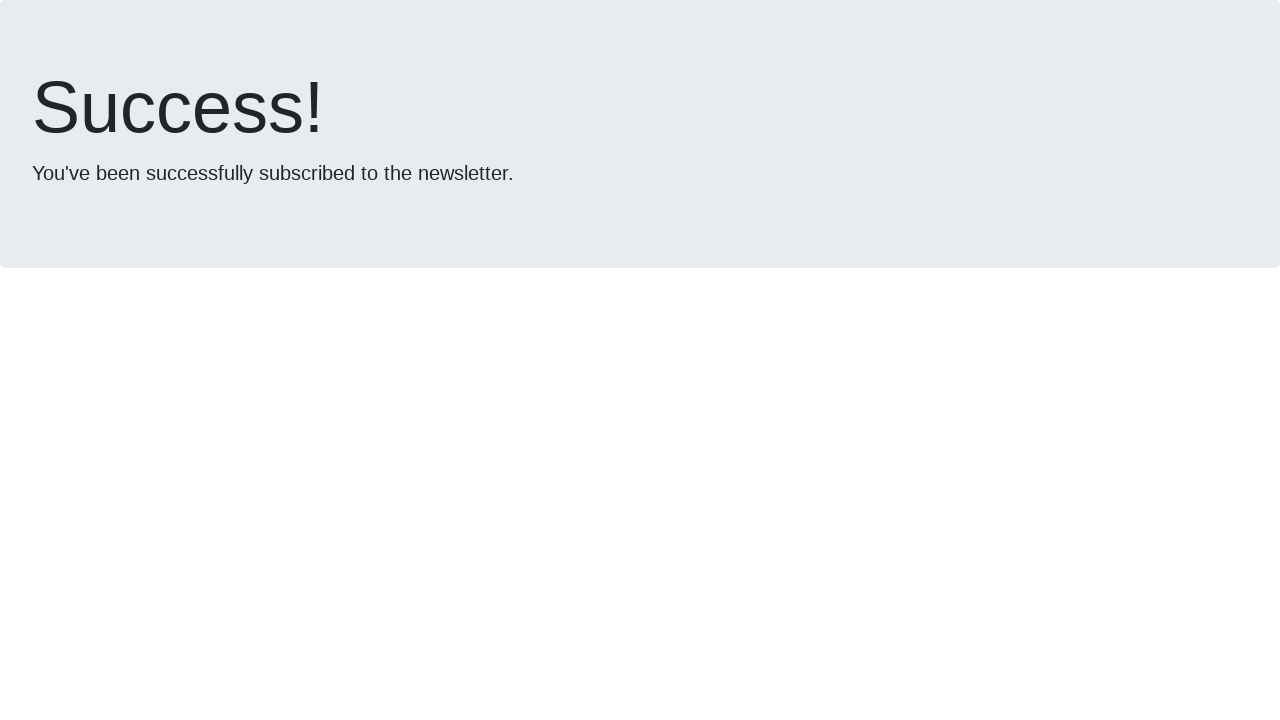

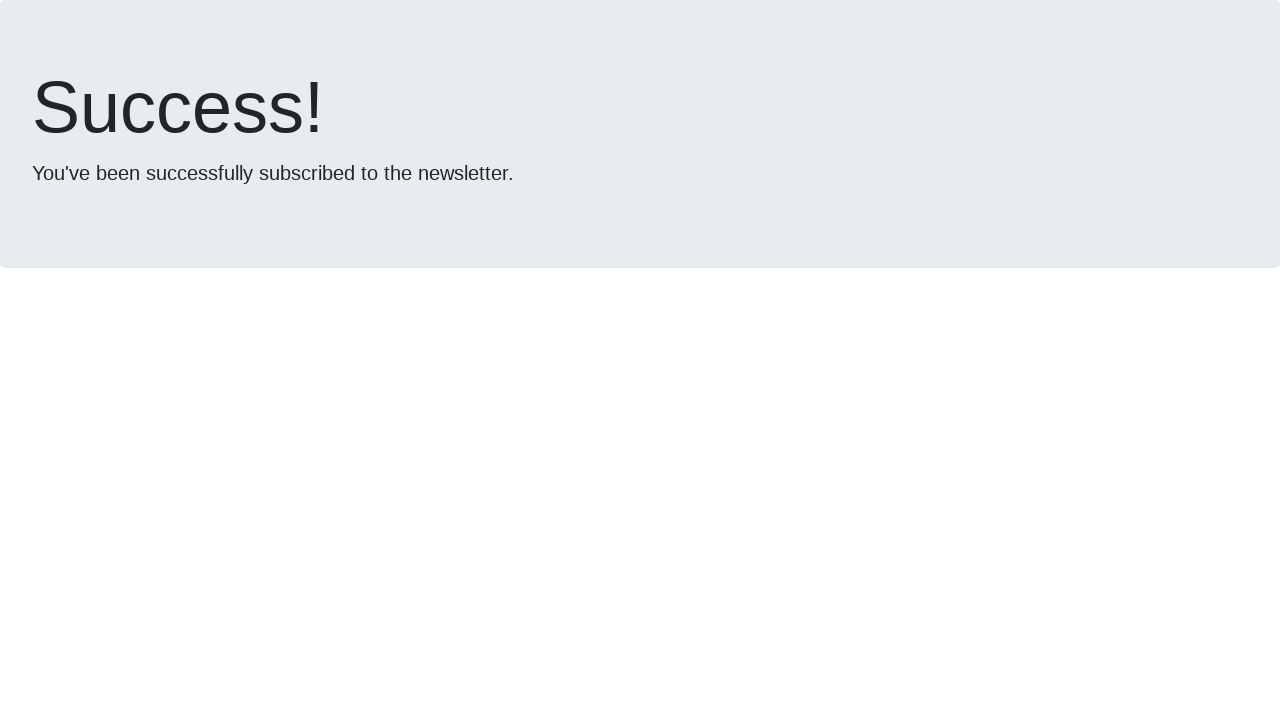